Tests double-click functionality on DemoQA by navigating to the Buttons page and performing a double-click action, then verifying the success message appears.

Starting URL: https://demoqa.com/

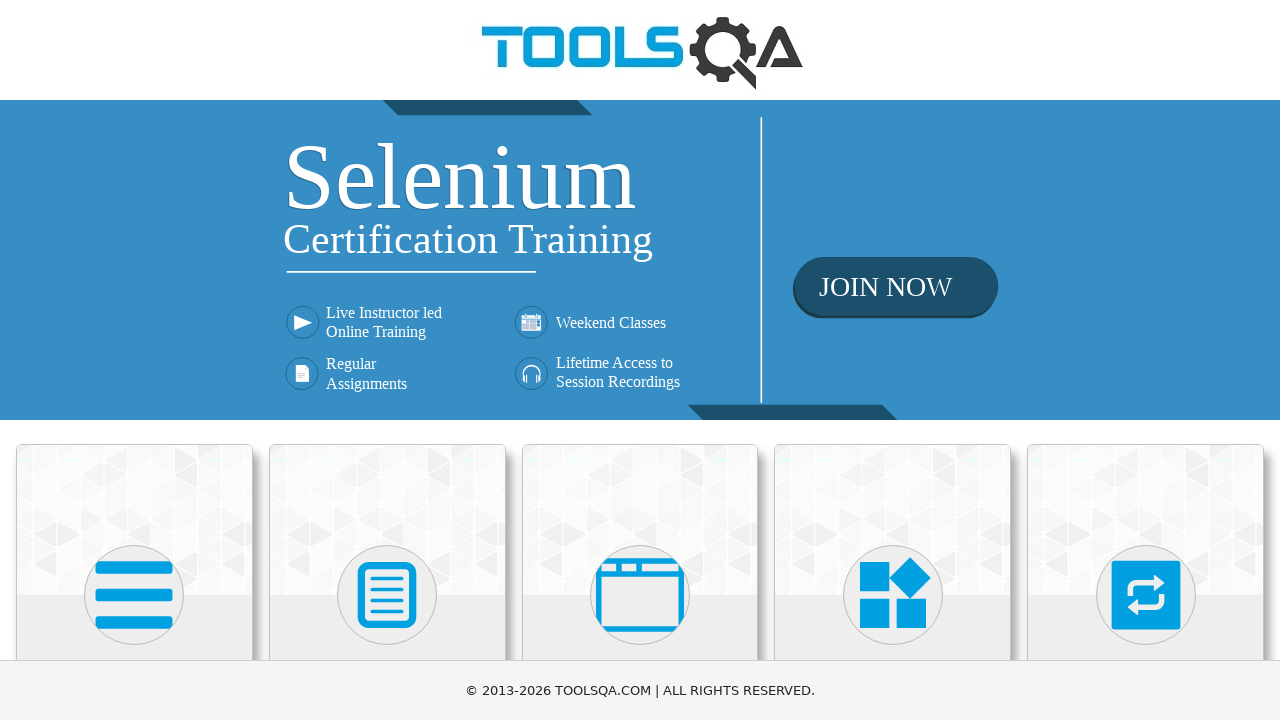

Clicked on Elements card at (134, 360) on xpath=//h5[text()='Elements']
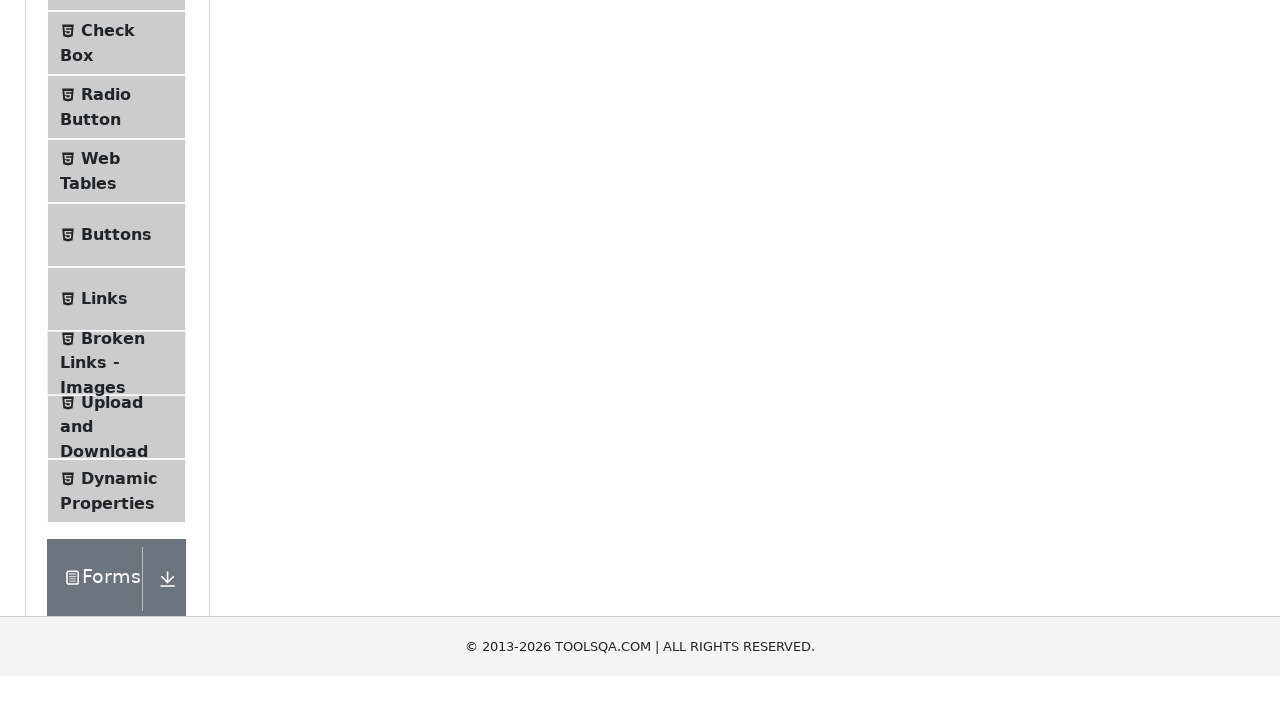

Clicked on Buttons menu item to navigate to Buttons page at (116, 517) on xpath=//span[@class='text' and text()='Buttons']
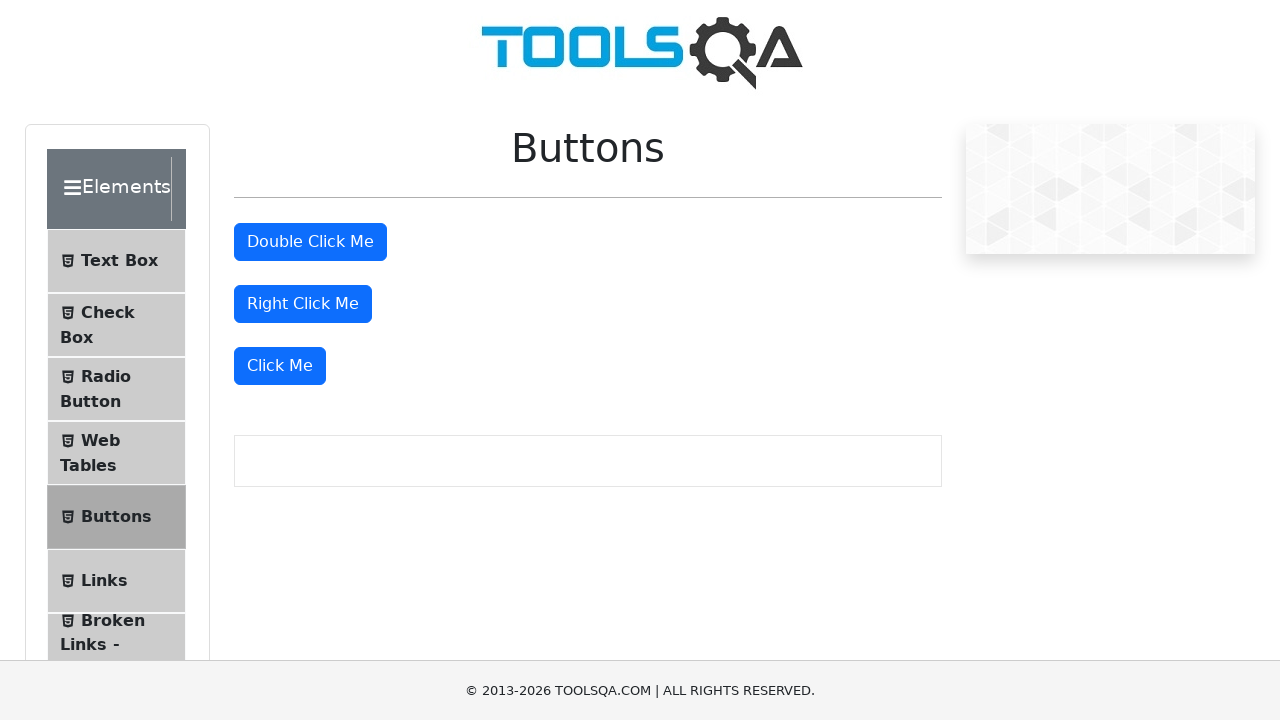

Performed double-click action on the double click button at (310, 242) on #doubleClickBtn
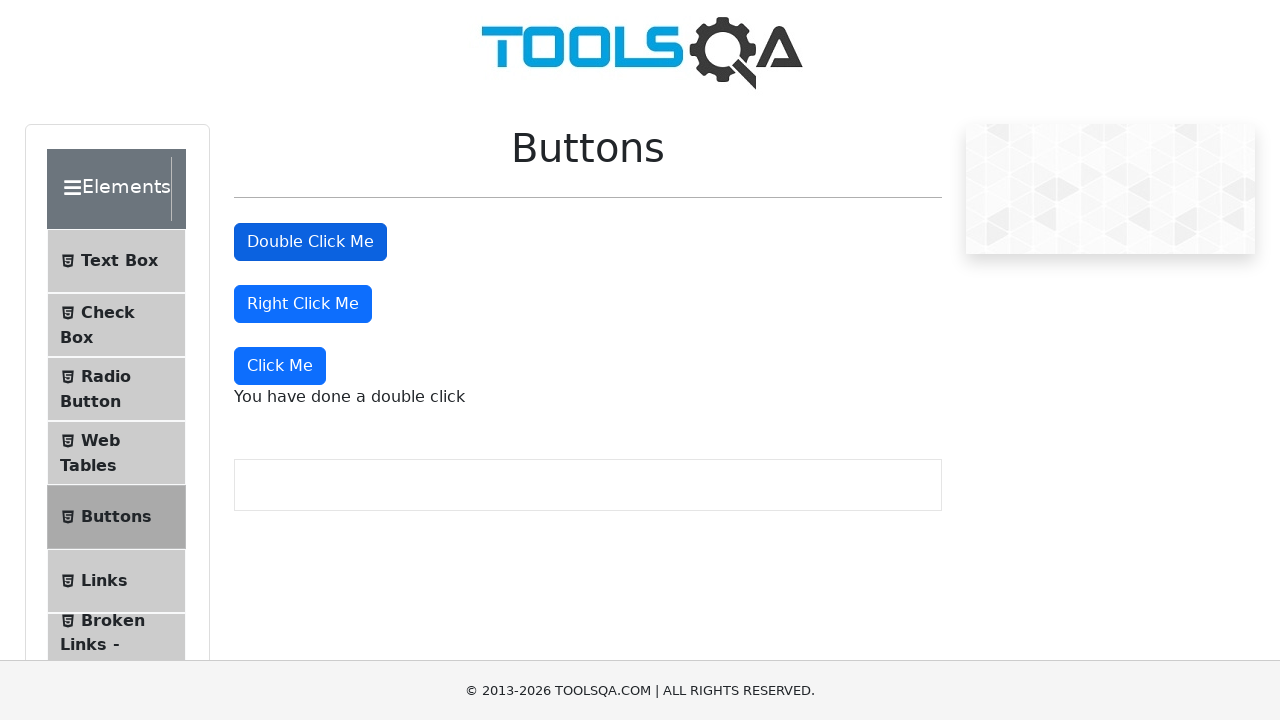

Double click success message appeared
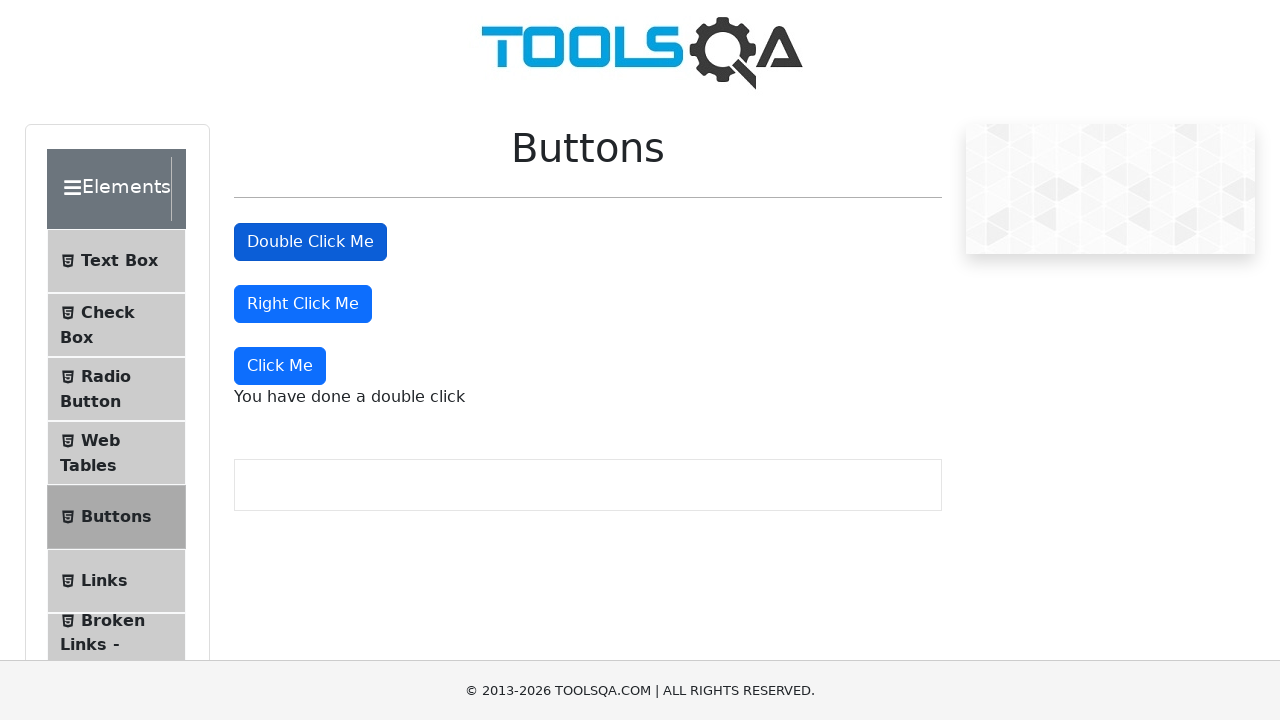

Retrieved double click message text content
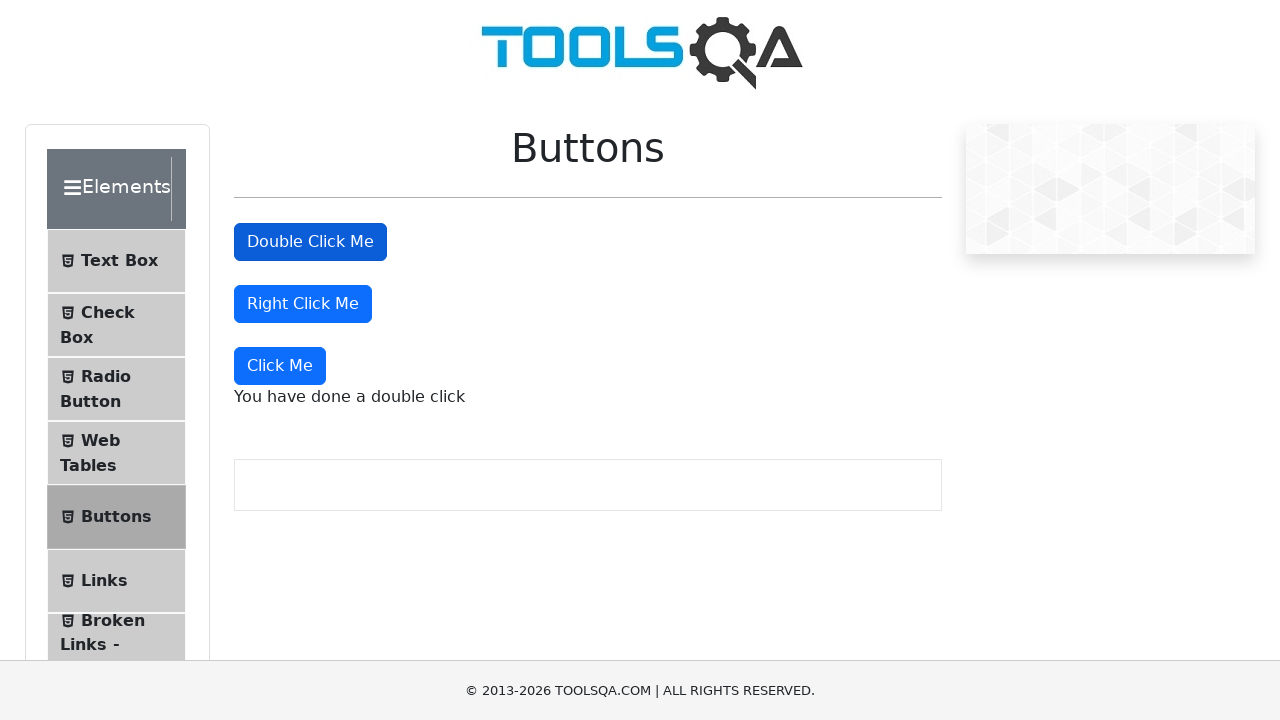

Verified double click message equals 'You have done a double click'
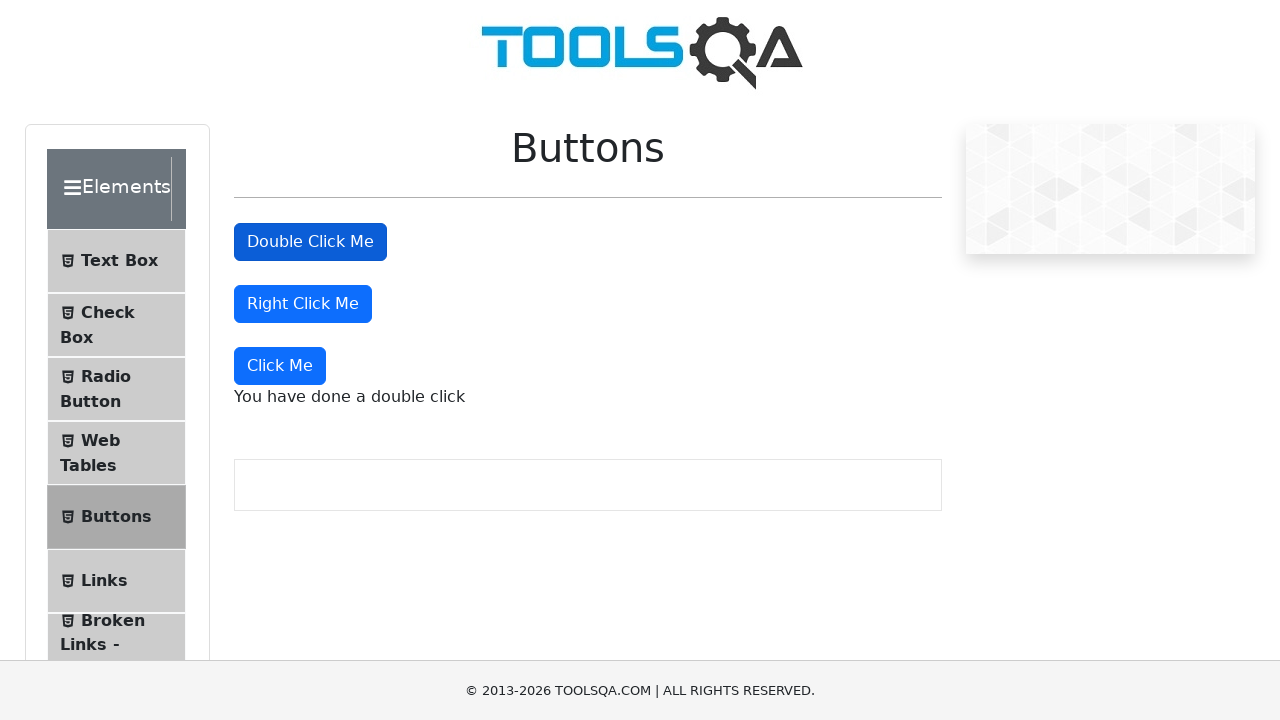

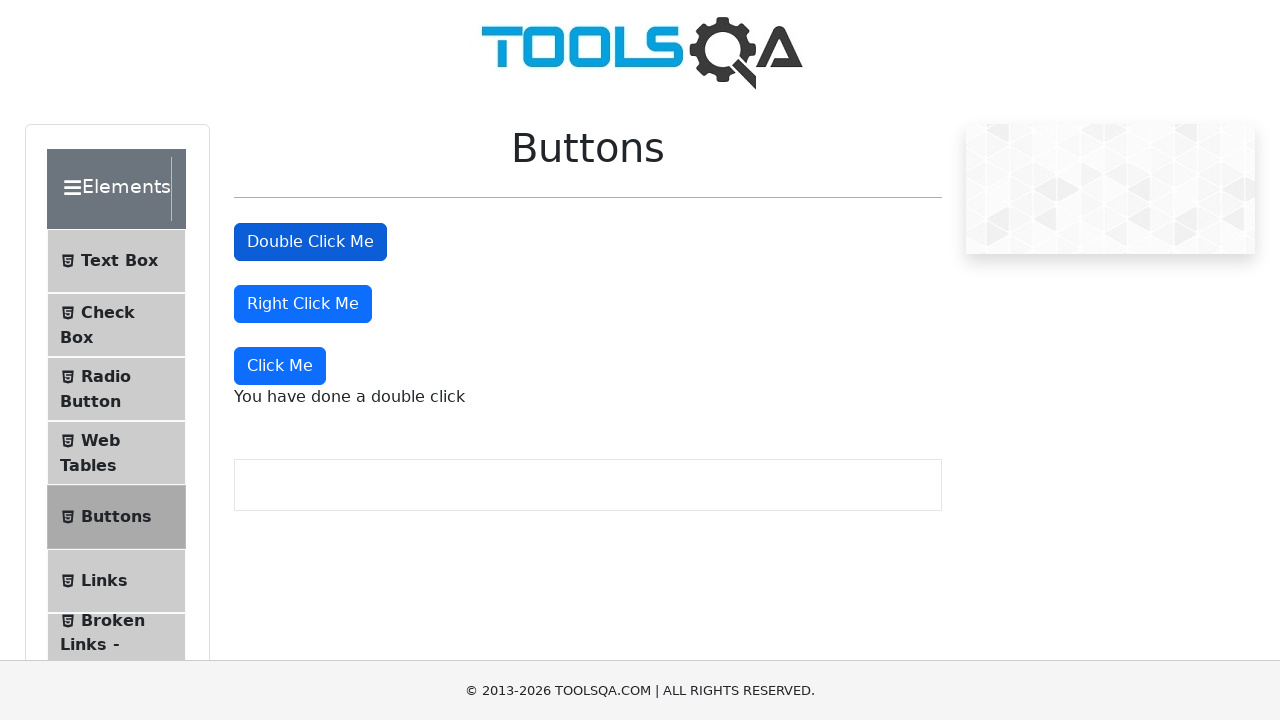